Tests dropdown menu interaction by clicking the dropdown button and selecting an option

Starting URL: https://formy-project.herokuapp.com/dropdown

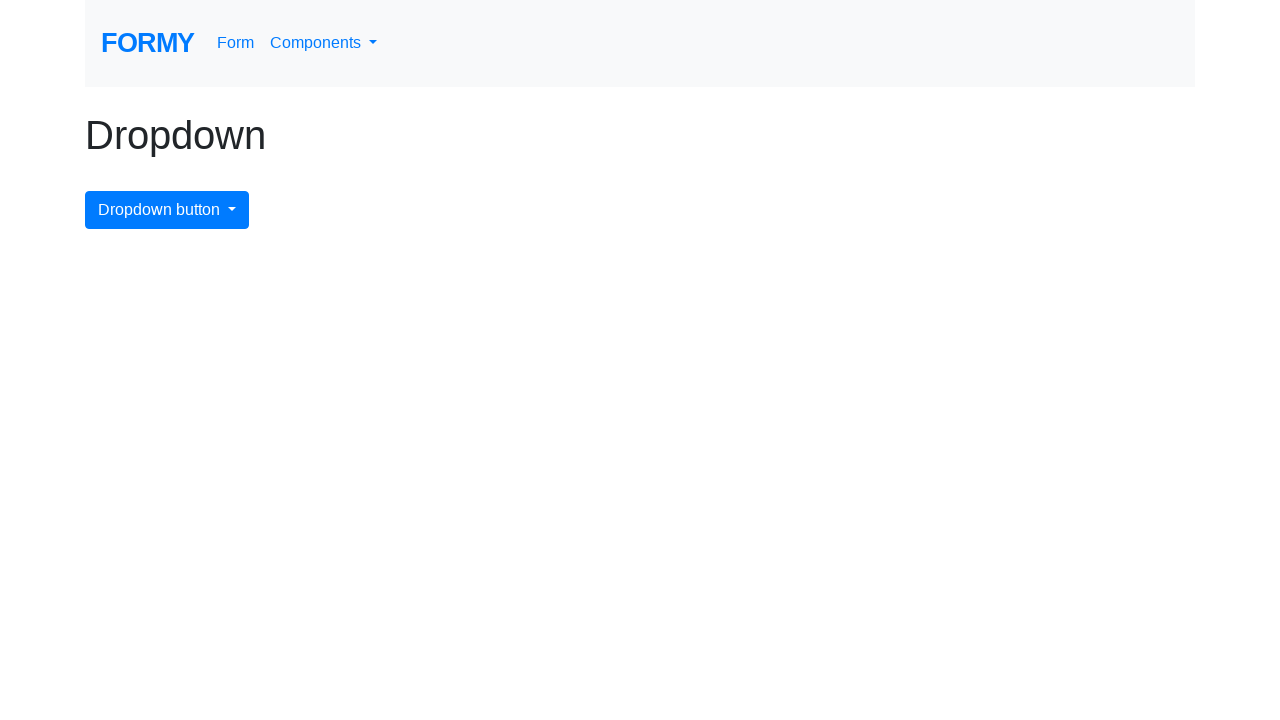

Clicked dropdown menu button at (167, 210) on #dropdownMenuButton
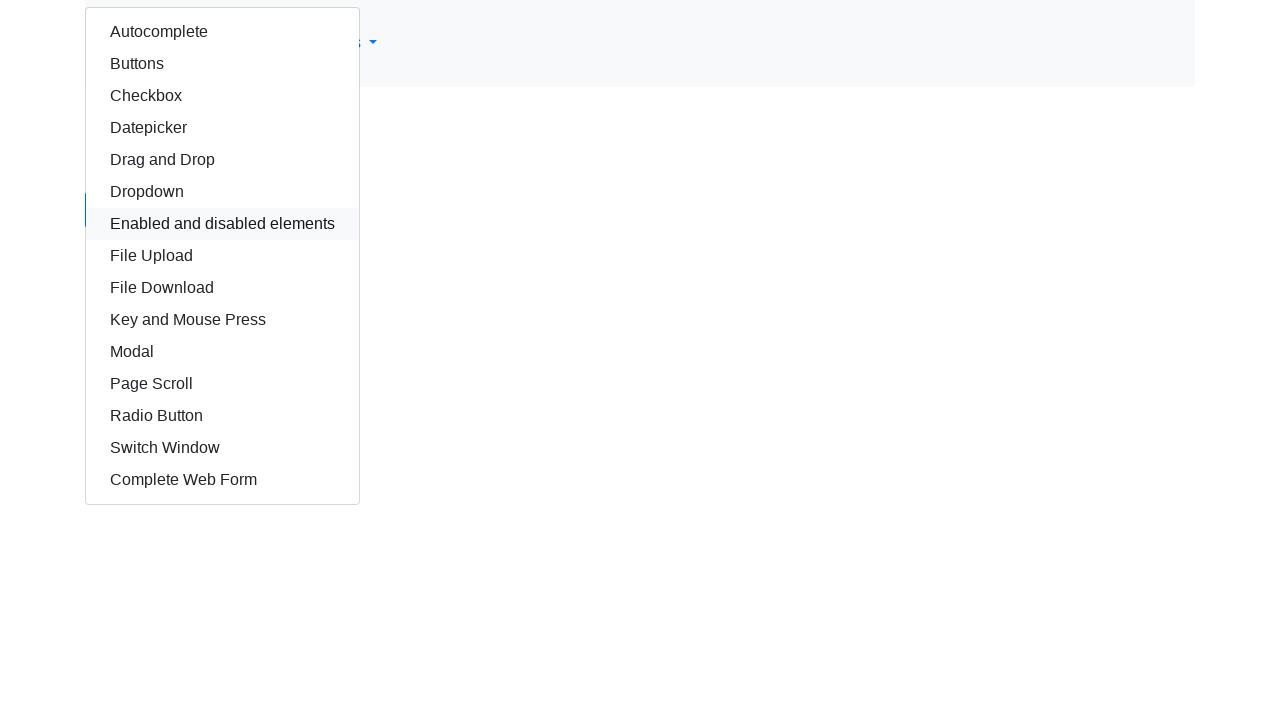

Selected autocomplete option from dropdown menu at (222, 32) on #autocomplete
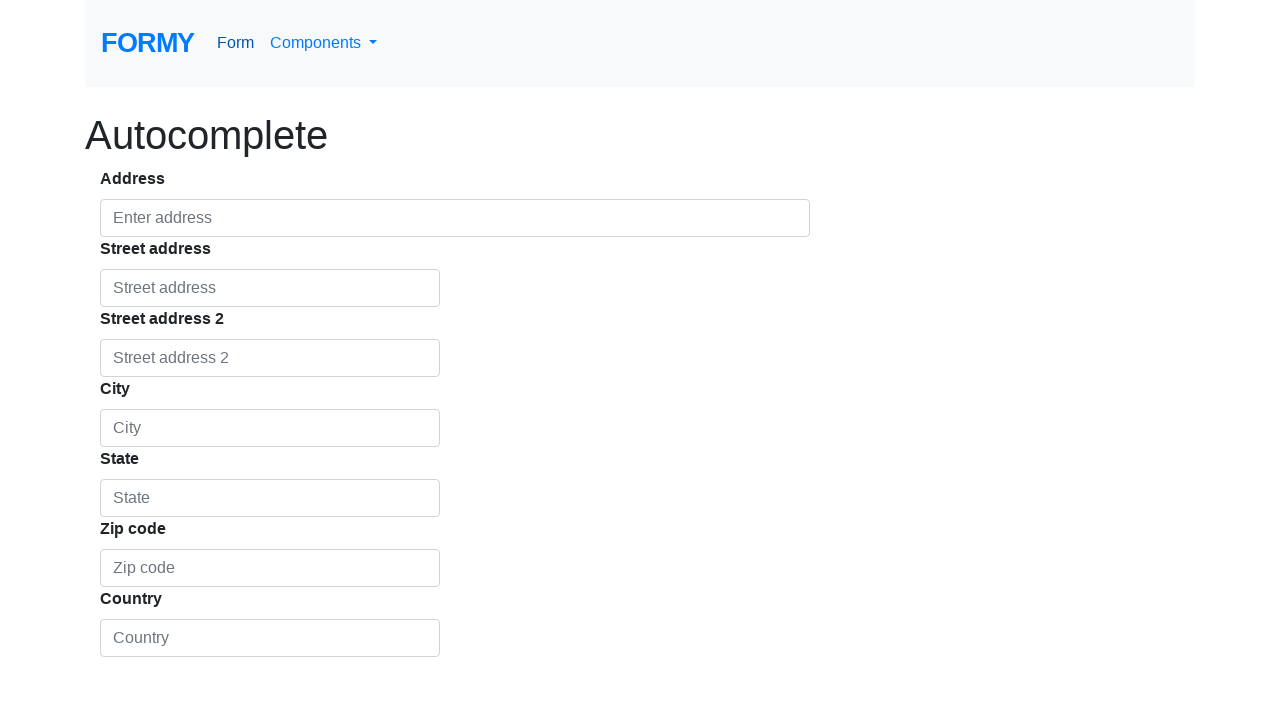

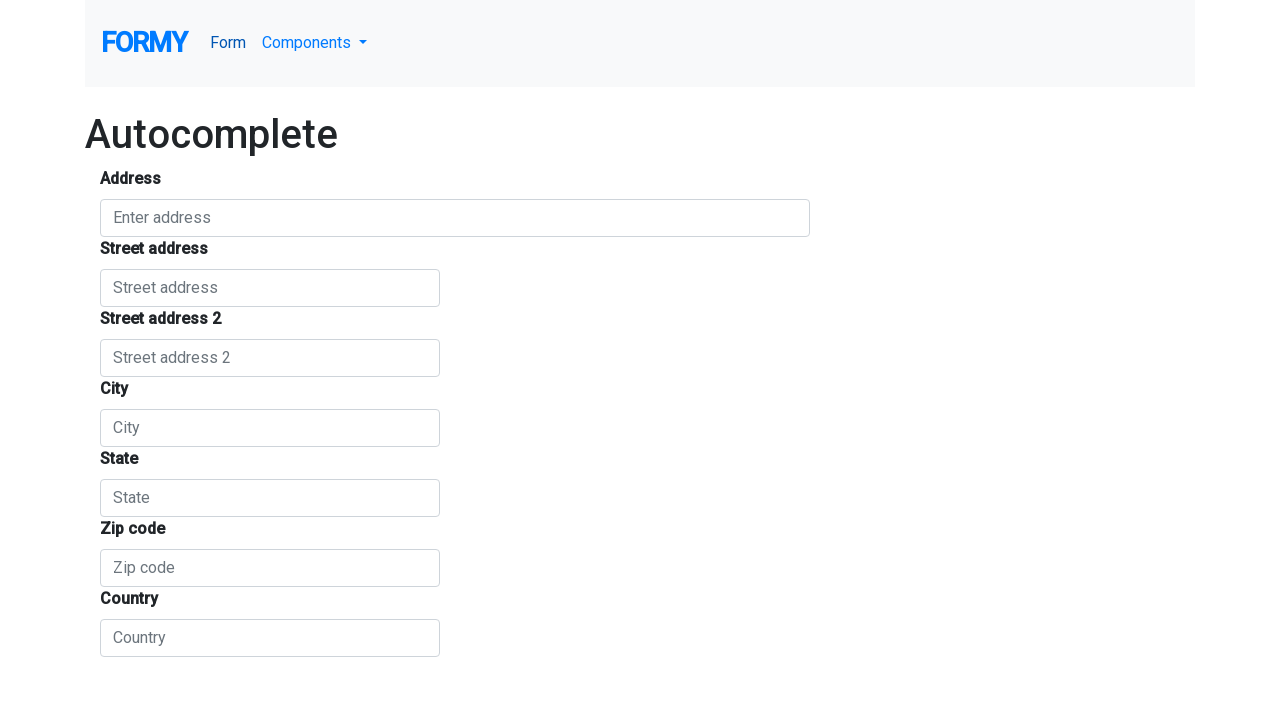